Tests a loading images page by waiting for the loading process to complete (indicated by "Done!" text) and then verifying the award image element is present

Starting URL: https://bonigarcia.dev/selenium-webdriver-java/loading-images.html

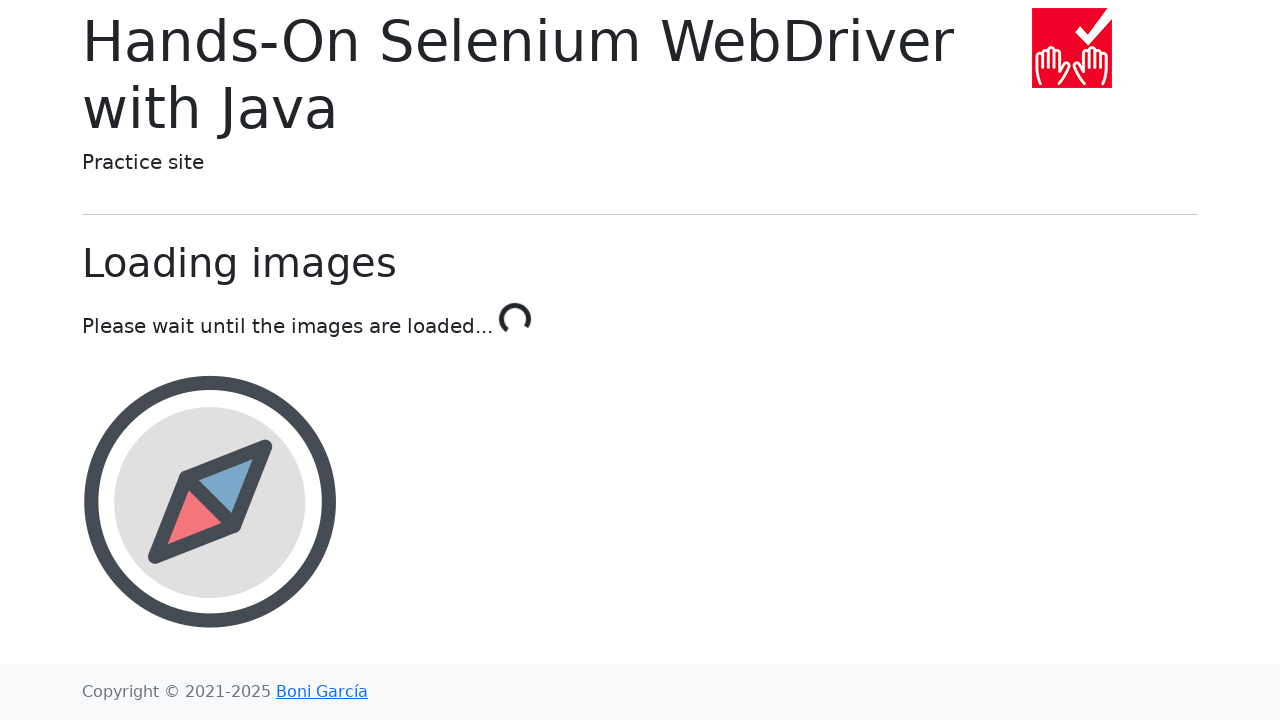

Waited for loading to complete - text element changed to 'Done!'
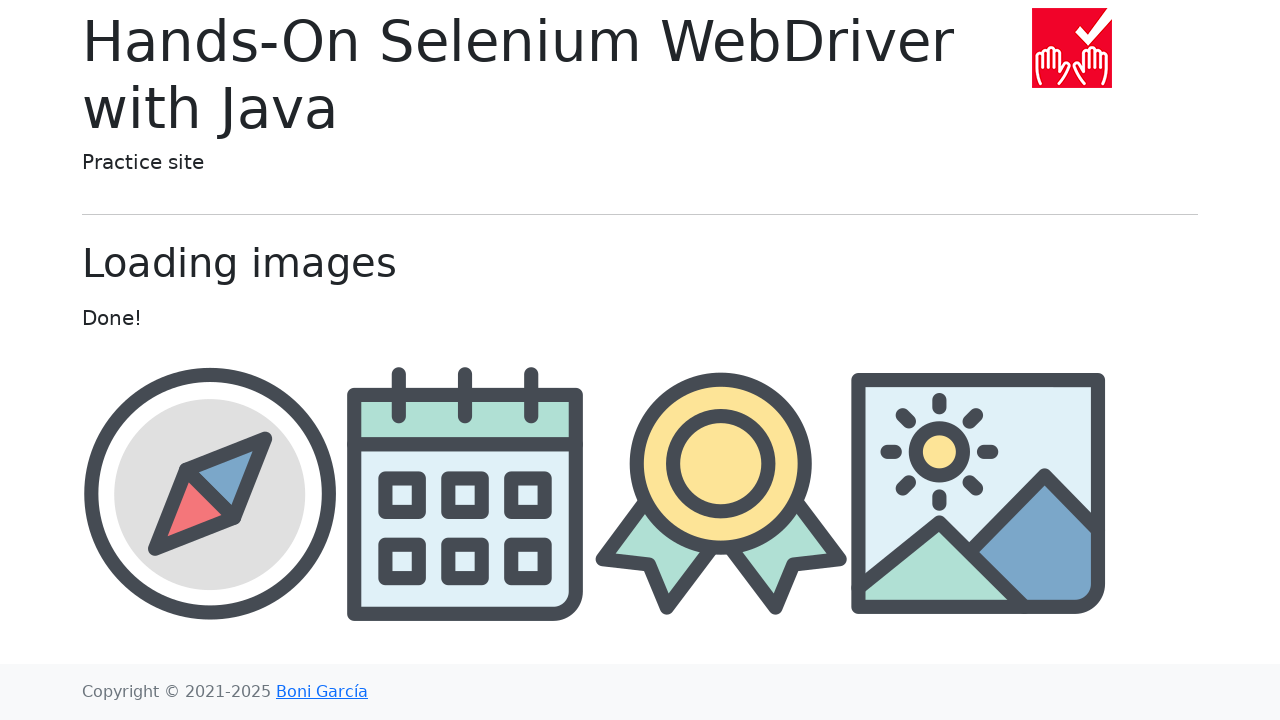

Award image element is present in the DOM
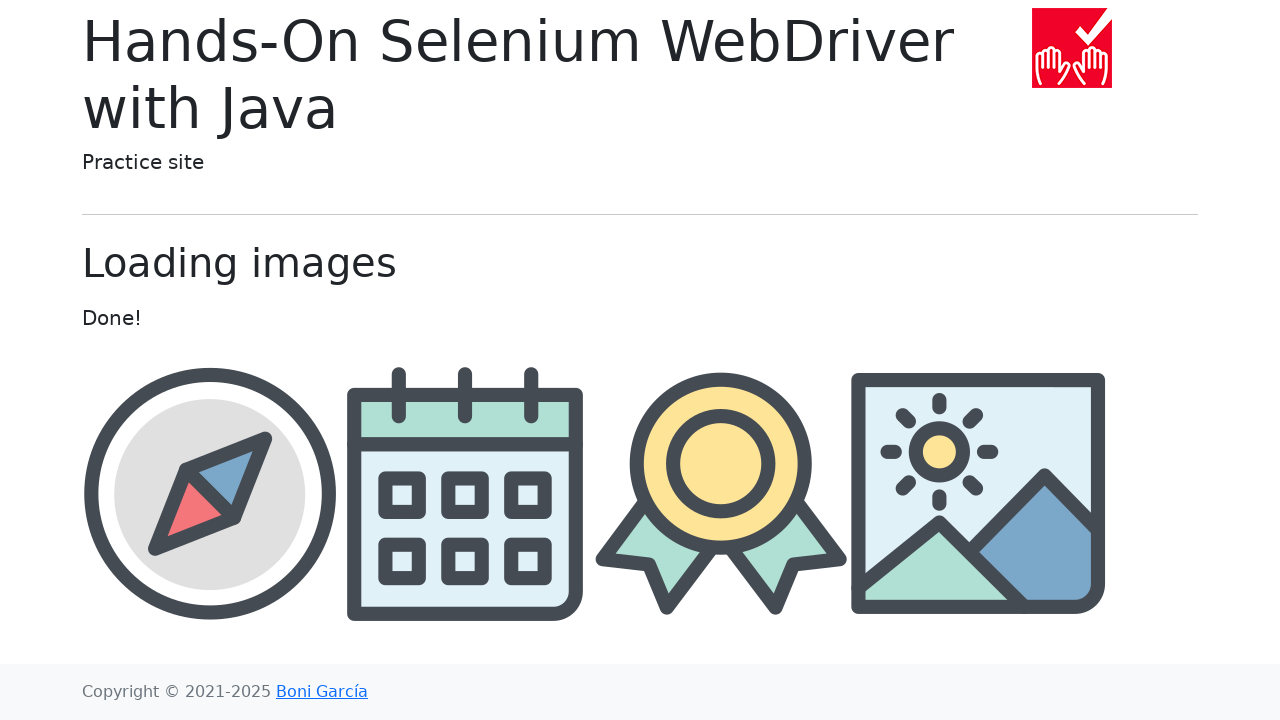

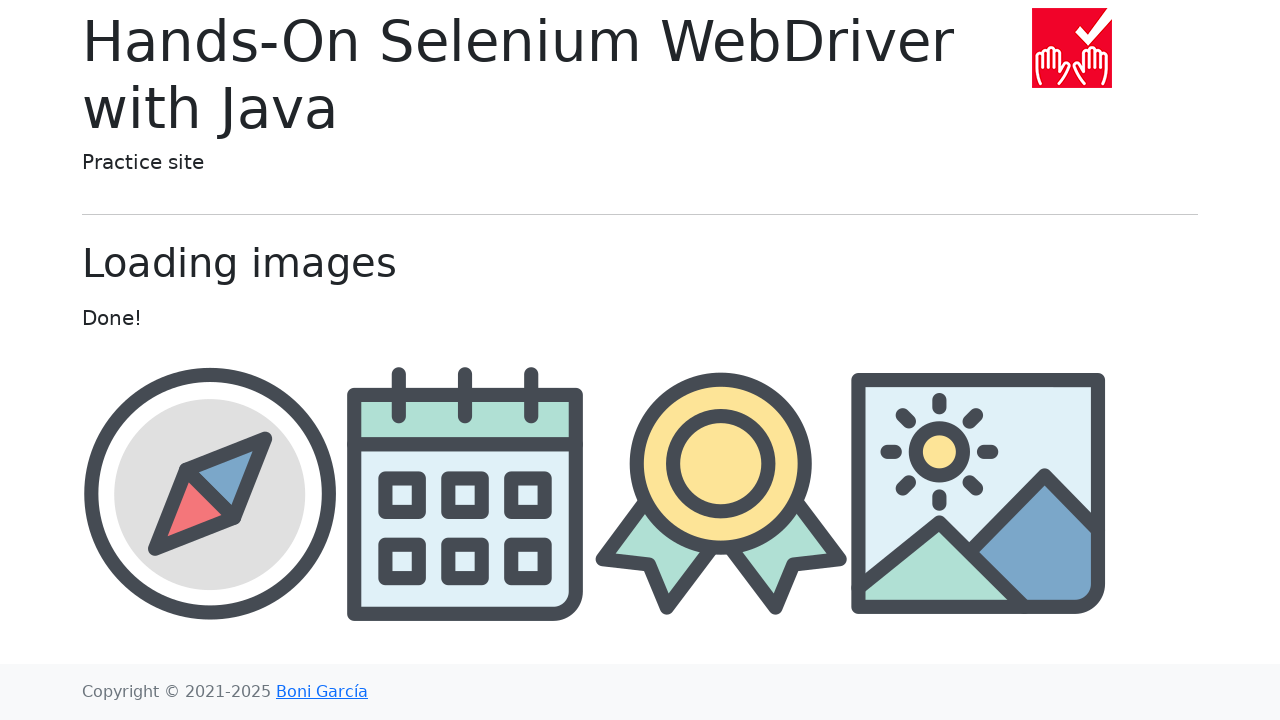